Tests filtering to display only active (incomplete) todo items

Starting URL: https://demo.playwright.dev/todomvc

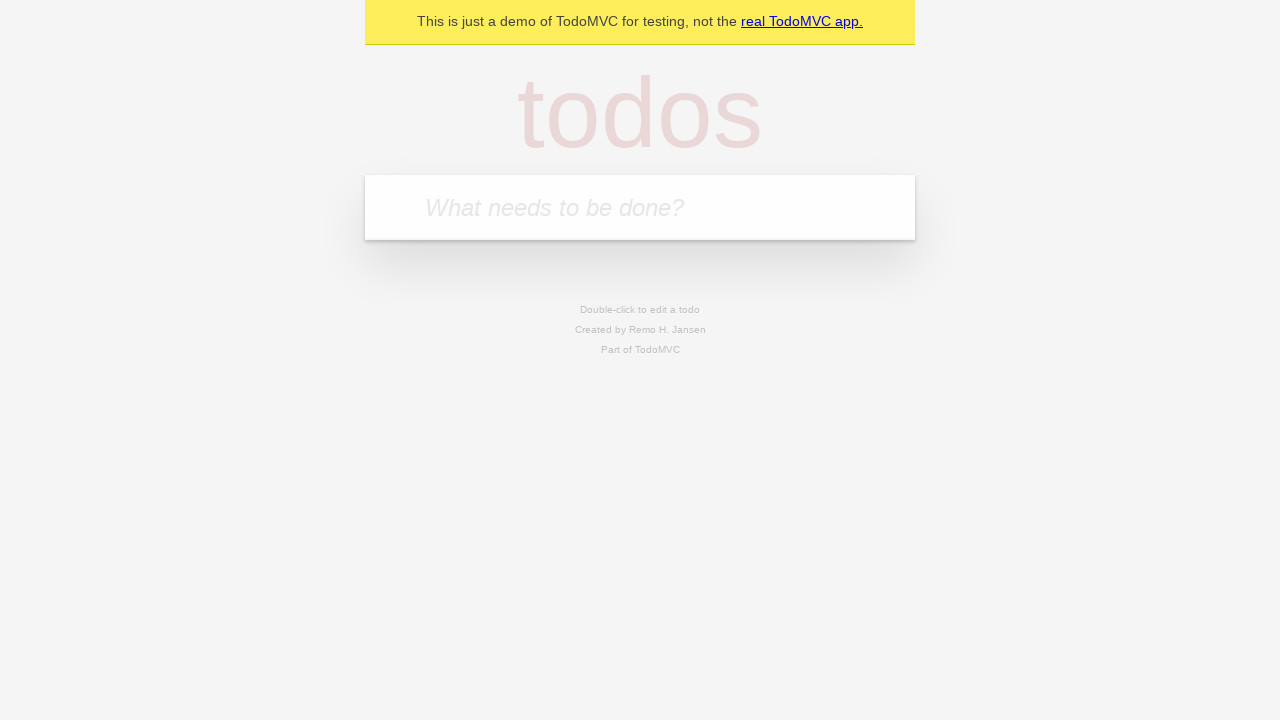

Filled todo input with 'buy some cheese' on internal:attr=[placeholder="What needs to be done?"i]
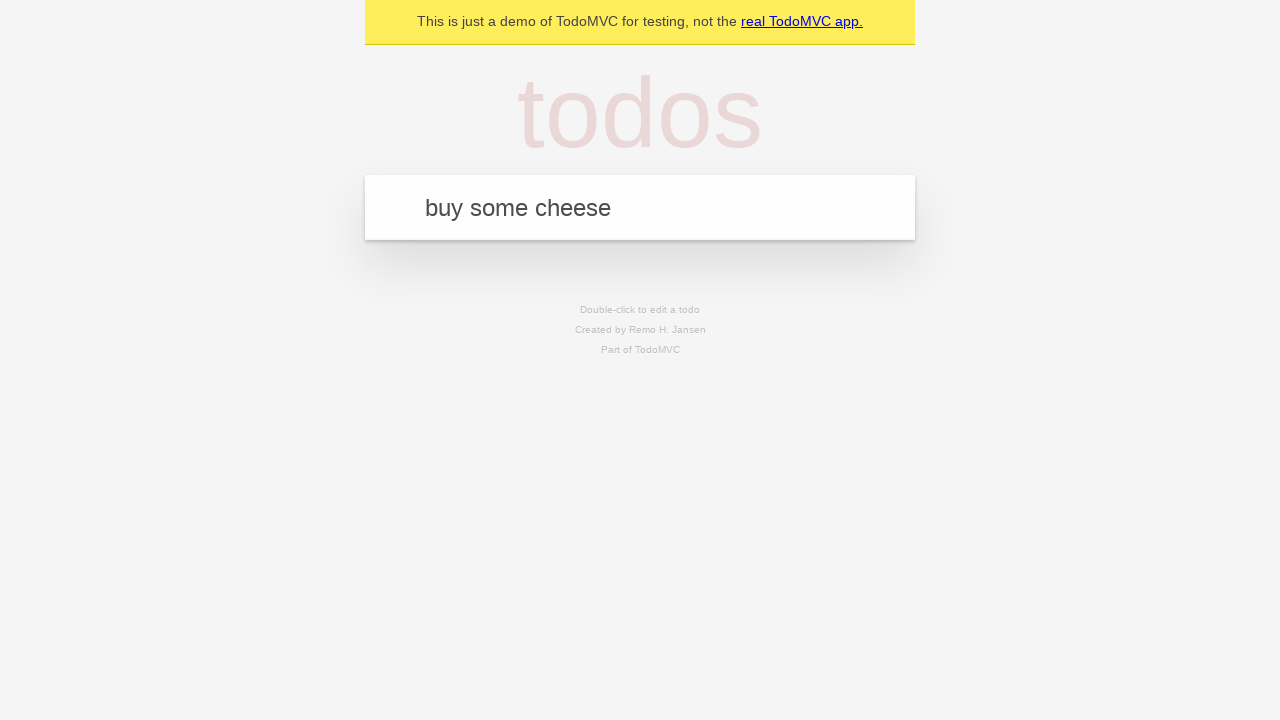

Pressed Enter to create first todo item on internal:attr=[placeholder="What needs to be done?"i]
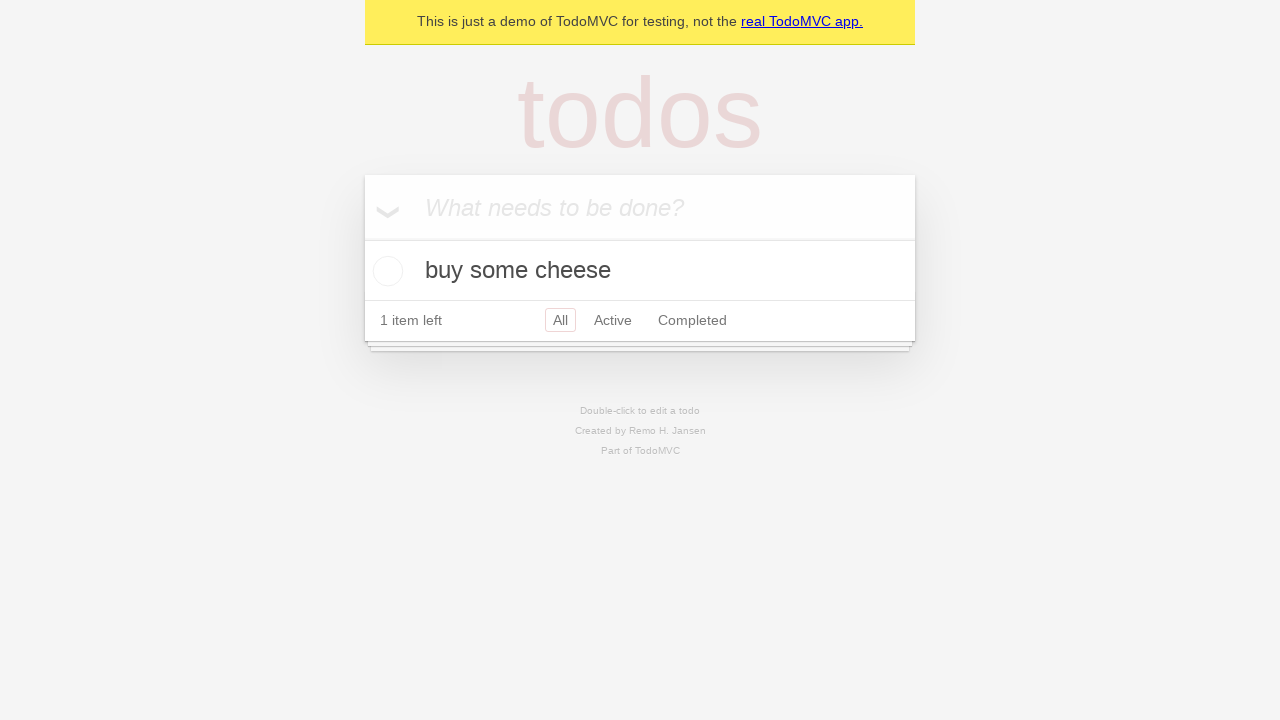

Filled todo input with 'feed the cat' on internal:attr=[placeholder="What needs to be done?"i]
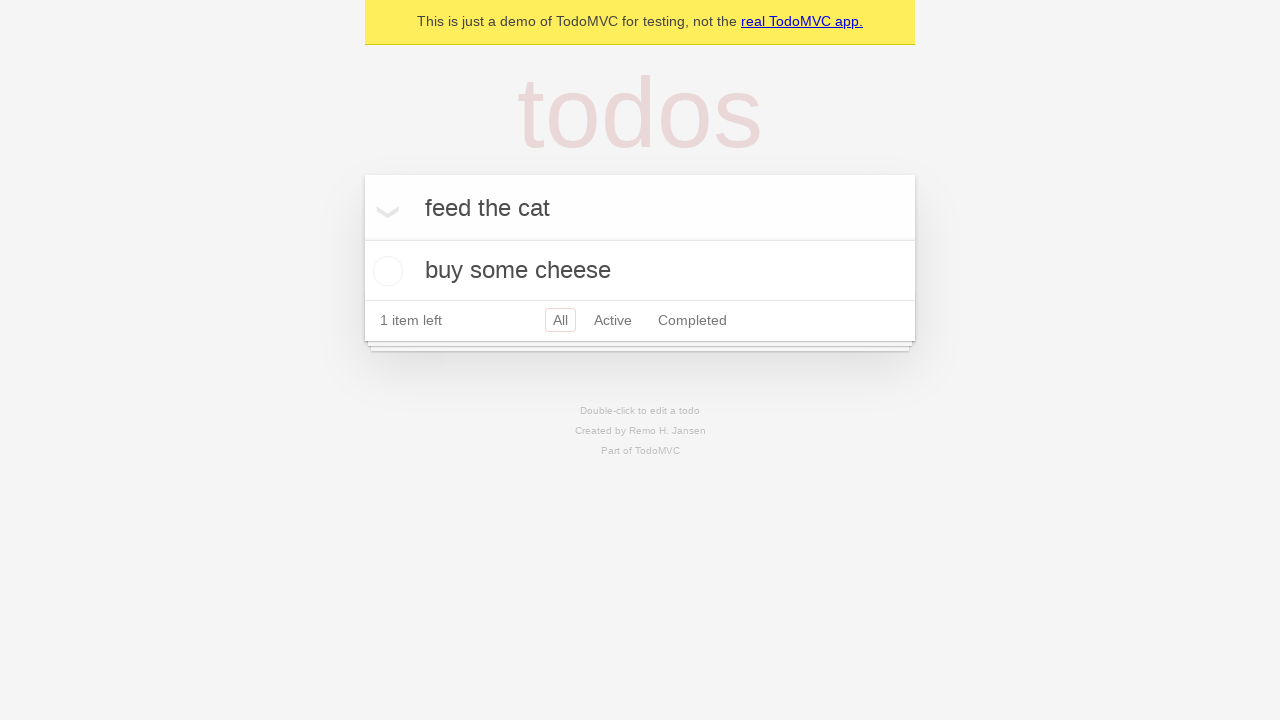

Pressed Enter to create second todo item on internal:attr=[placeholder="What needs to be done?"i]
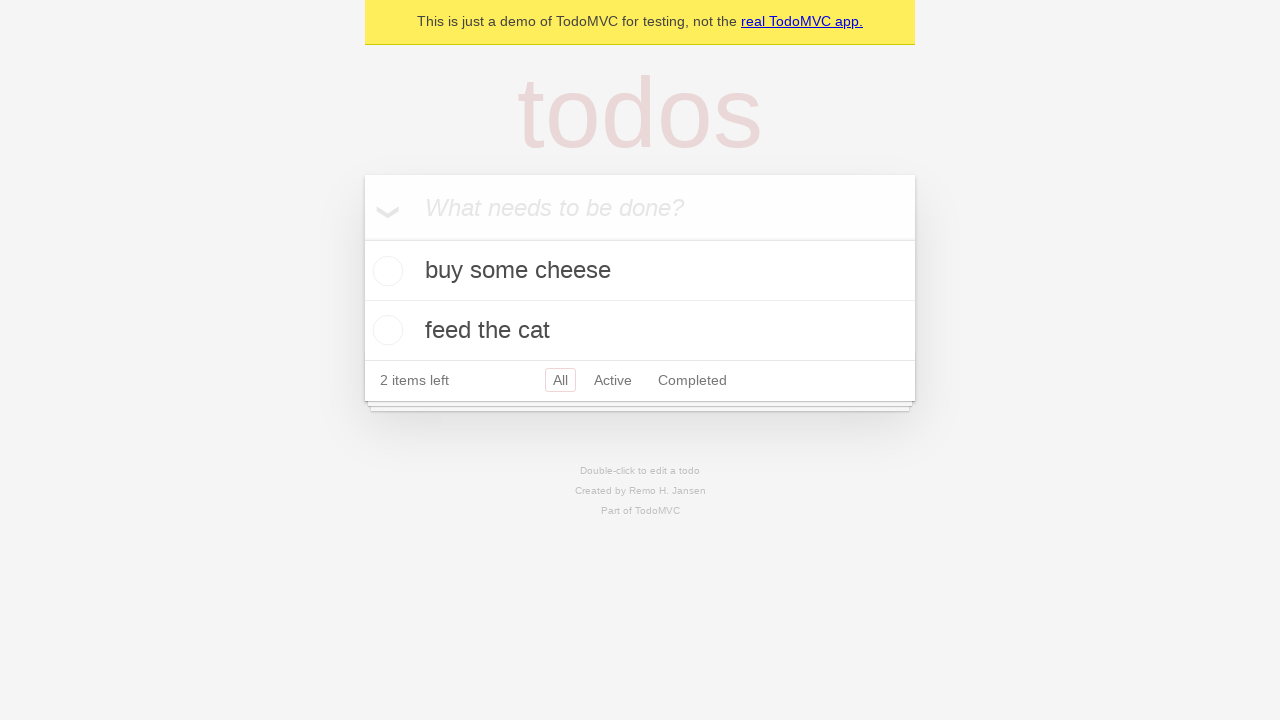

Filled todo input with 'book a doctors appointment' on internal:attr=[placeholder="What needs to be done?"i]
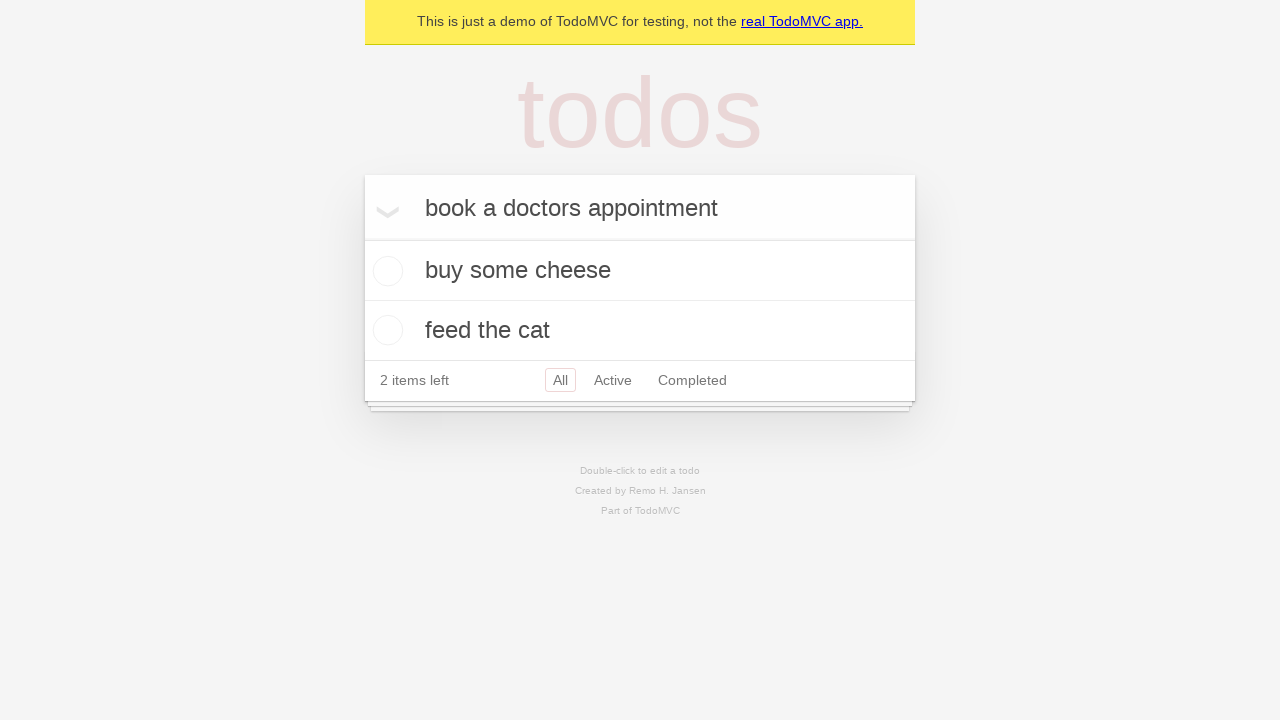

Pressed Enter to create third todo item on internal:attr=[placeholder="What needs to be done?"i]
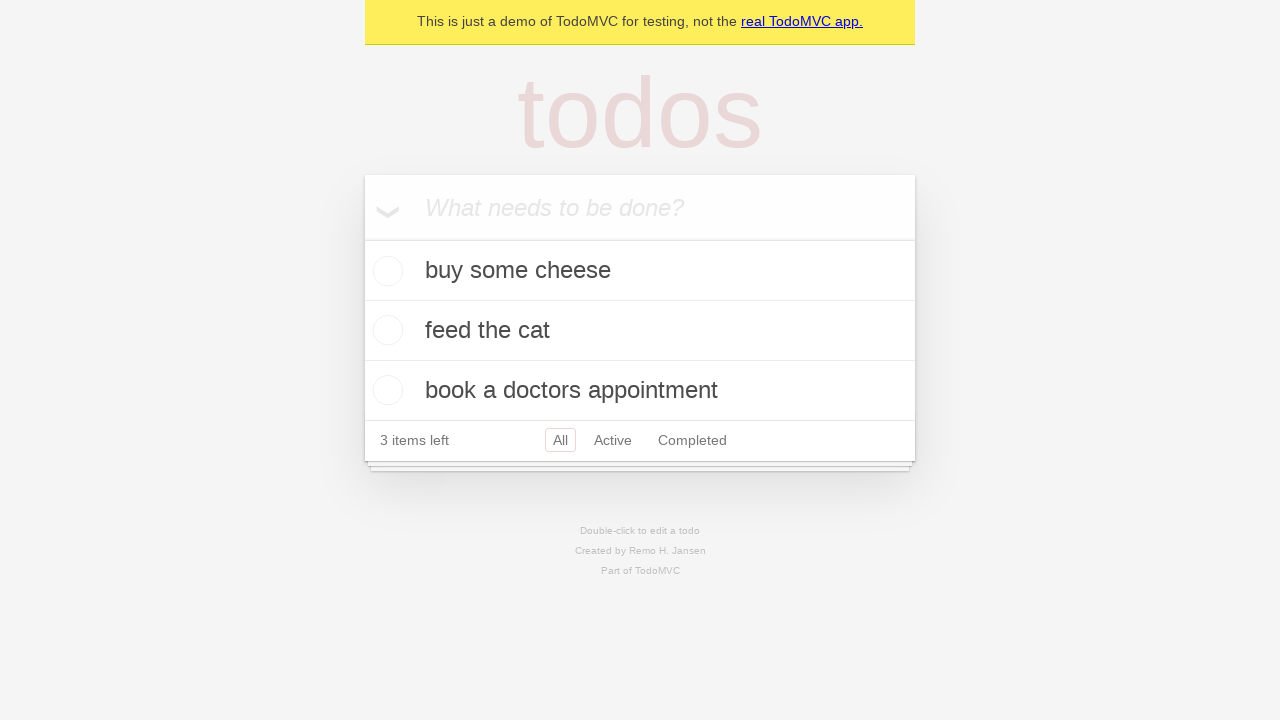

Checked the checkbox for the second todo item to mark it complete at (385, 330) on internal:testid=[data-testid="todo-item"s] >> nth=1 >> internal:role=checkbox
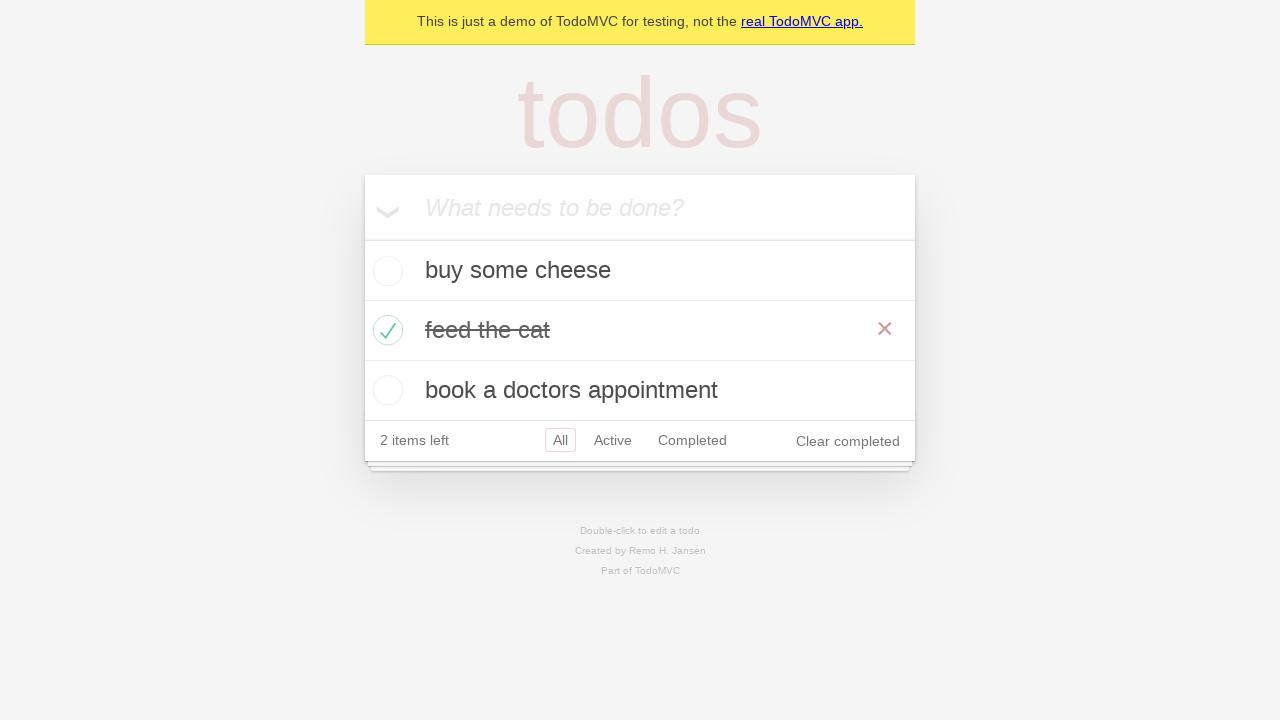

Clicked the Active filter to display only incomplete todo items at (613, 440) on internal:role=link[name="Active"i]
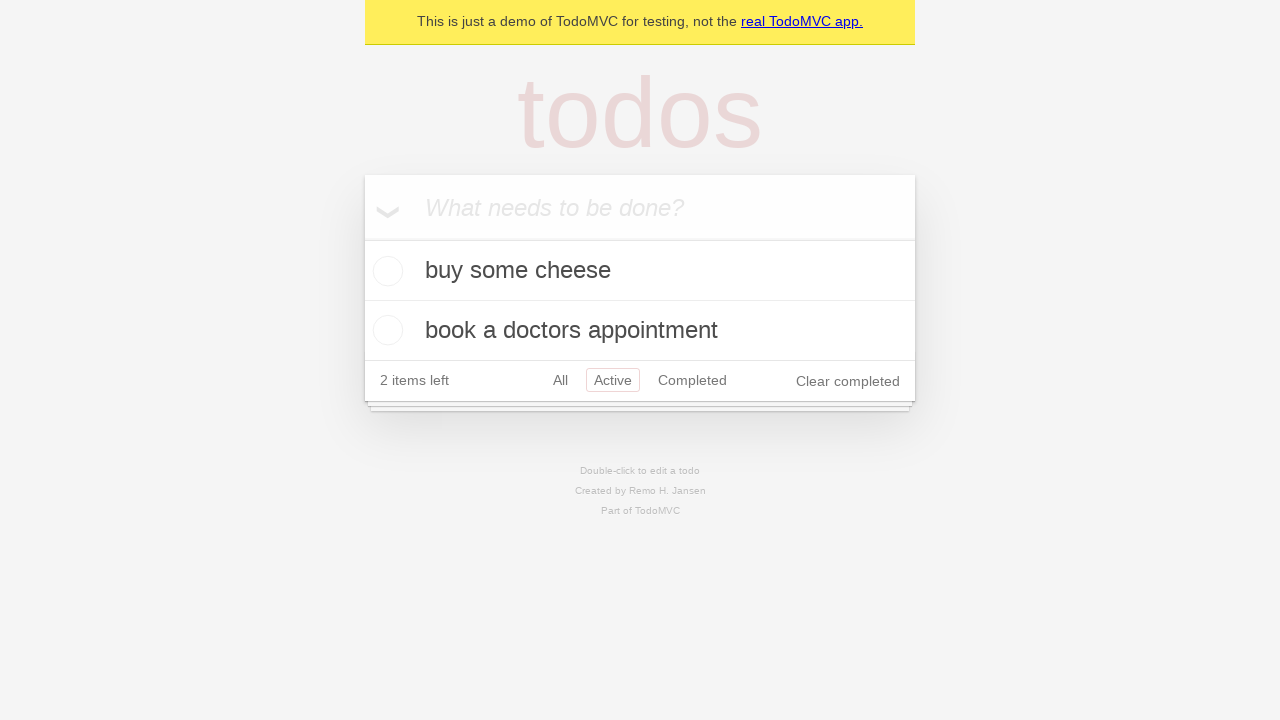

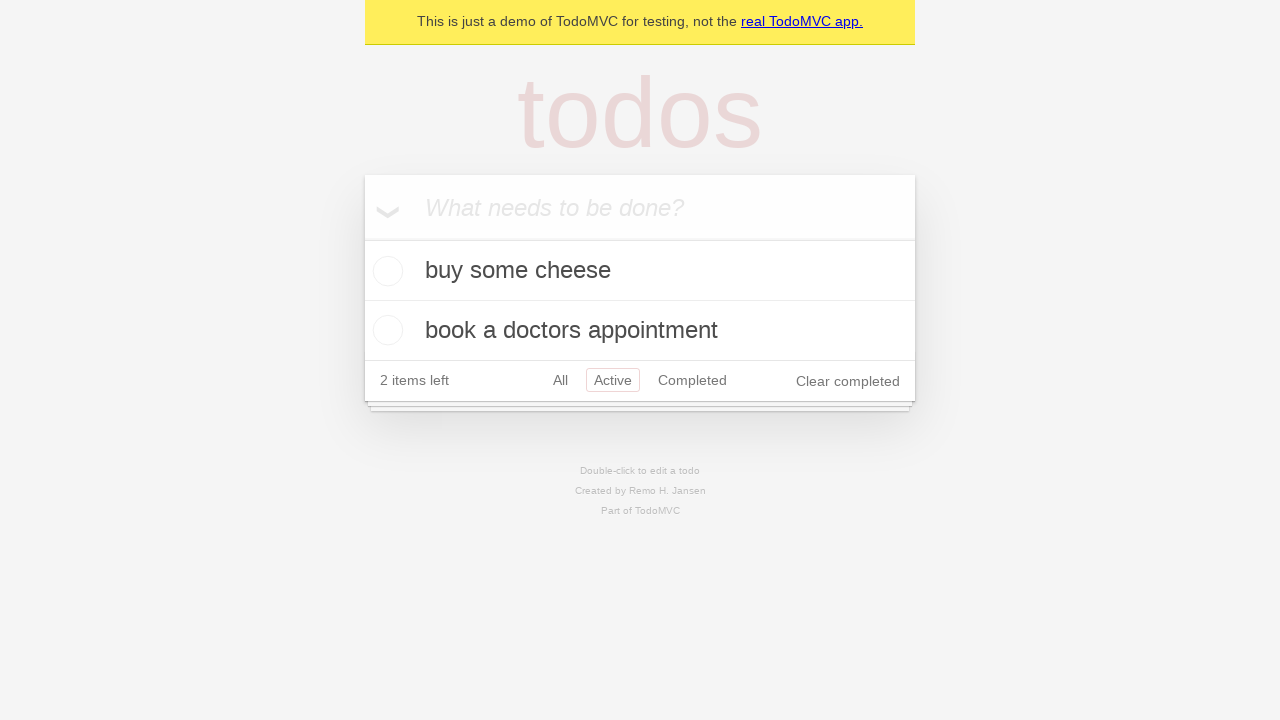